Navigates to the Stock Exchange of Thailand (SET) website to view company profile information for a specific stock ticker, verifying the page loads correctly.

Starting URL: https://www.set.or.th/th/market/product/stock/quote/PTT/company-profile/information

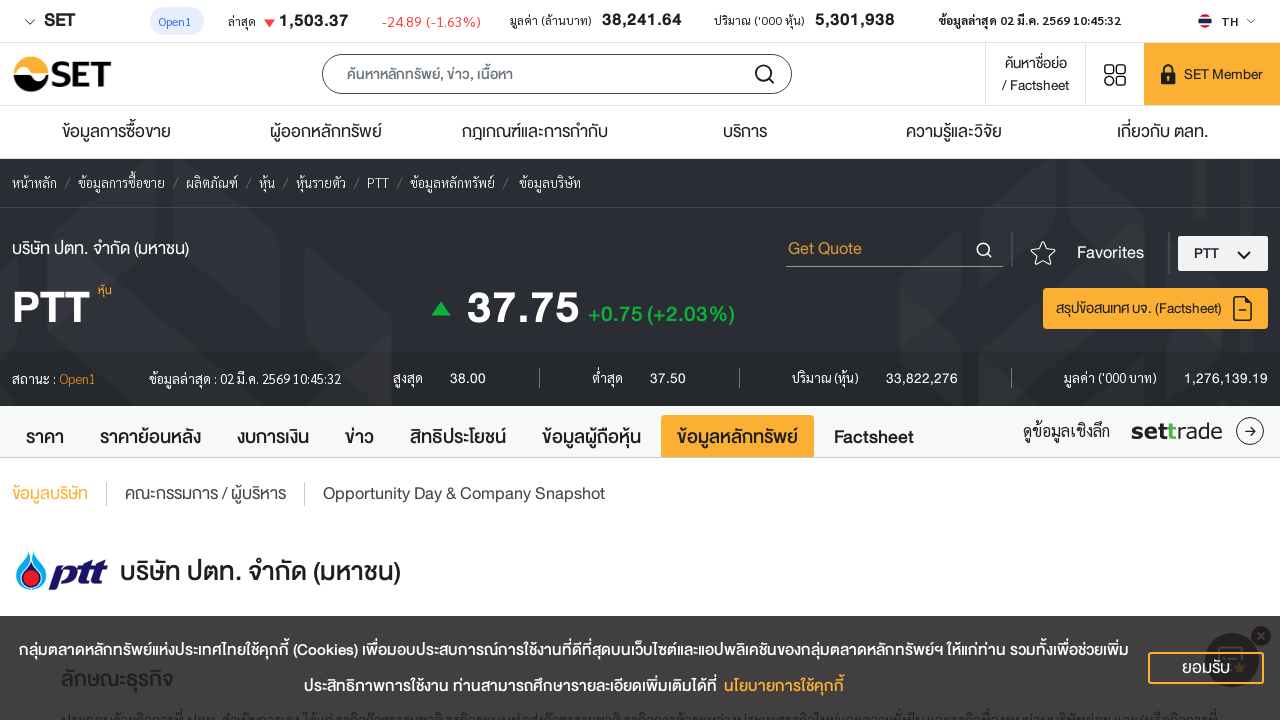

Page body element loaded
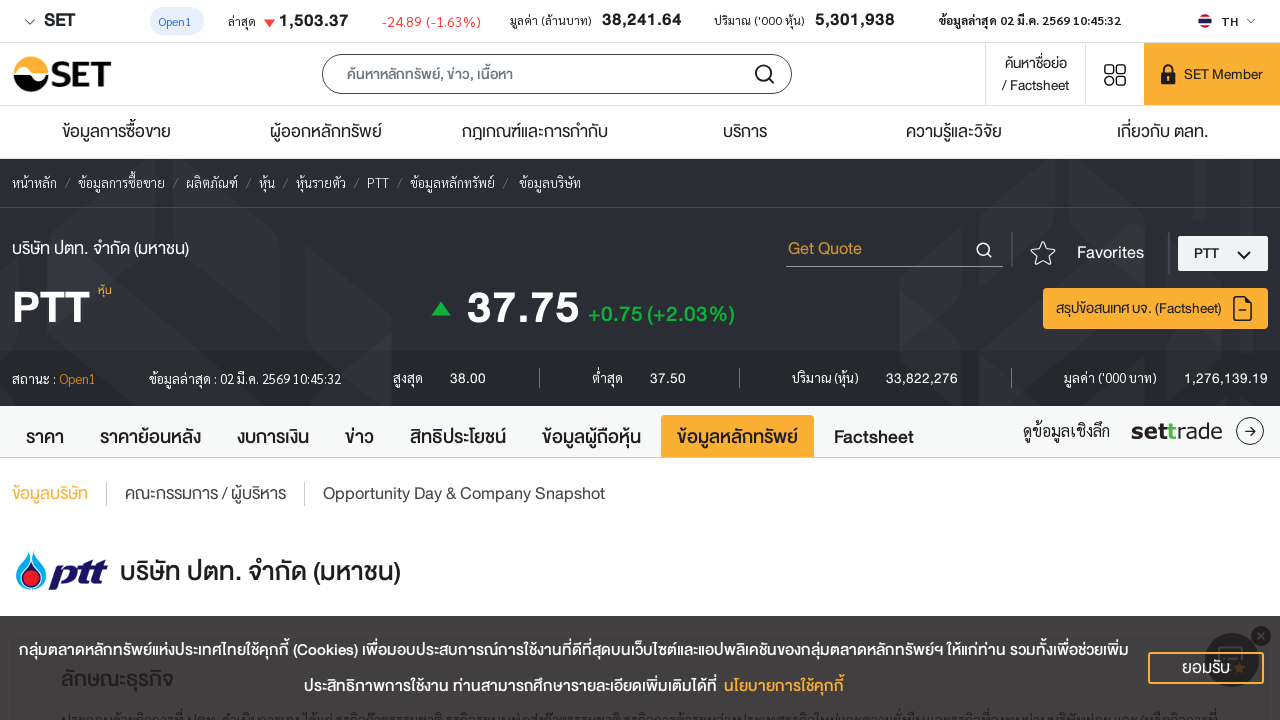

Network idle state reached - company profile information page fully loaded for PTT stock ticker
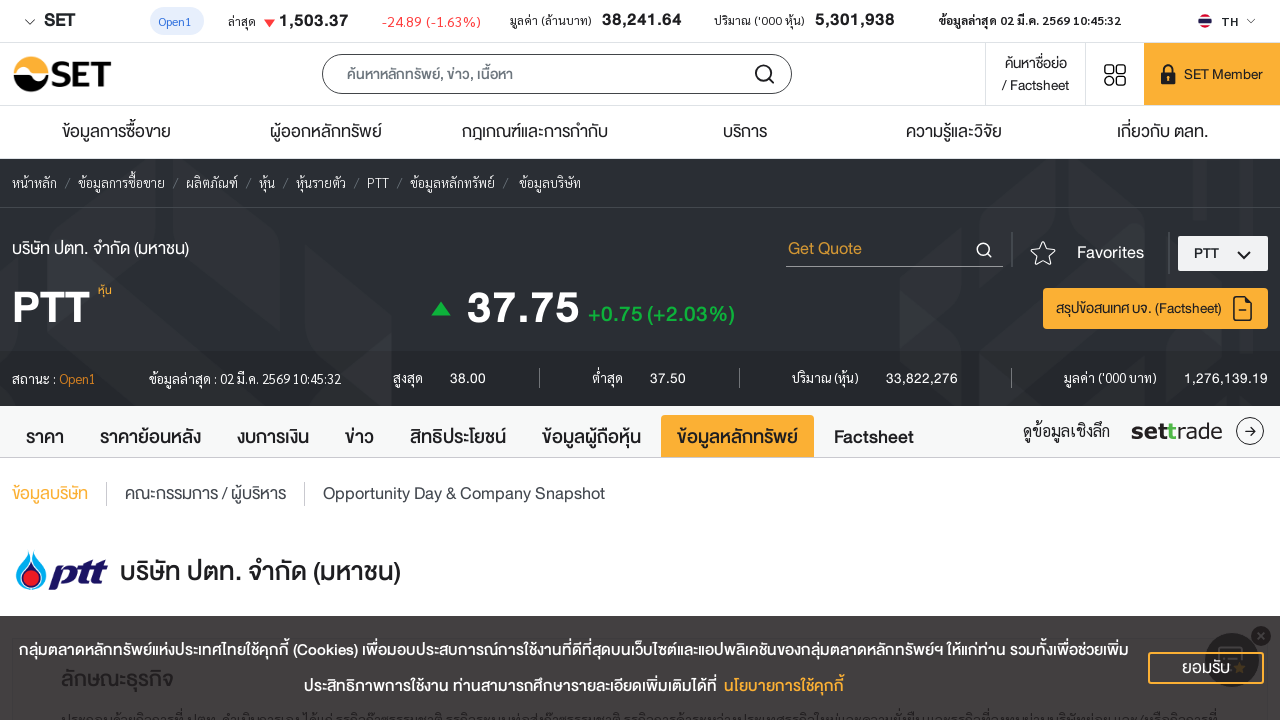

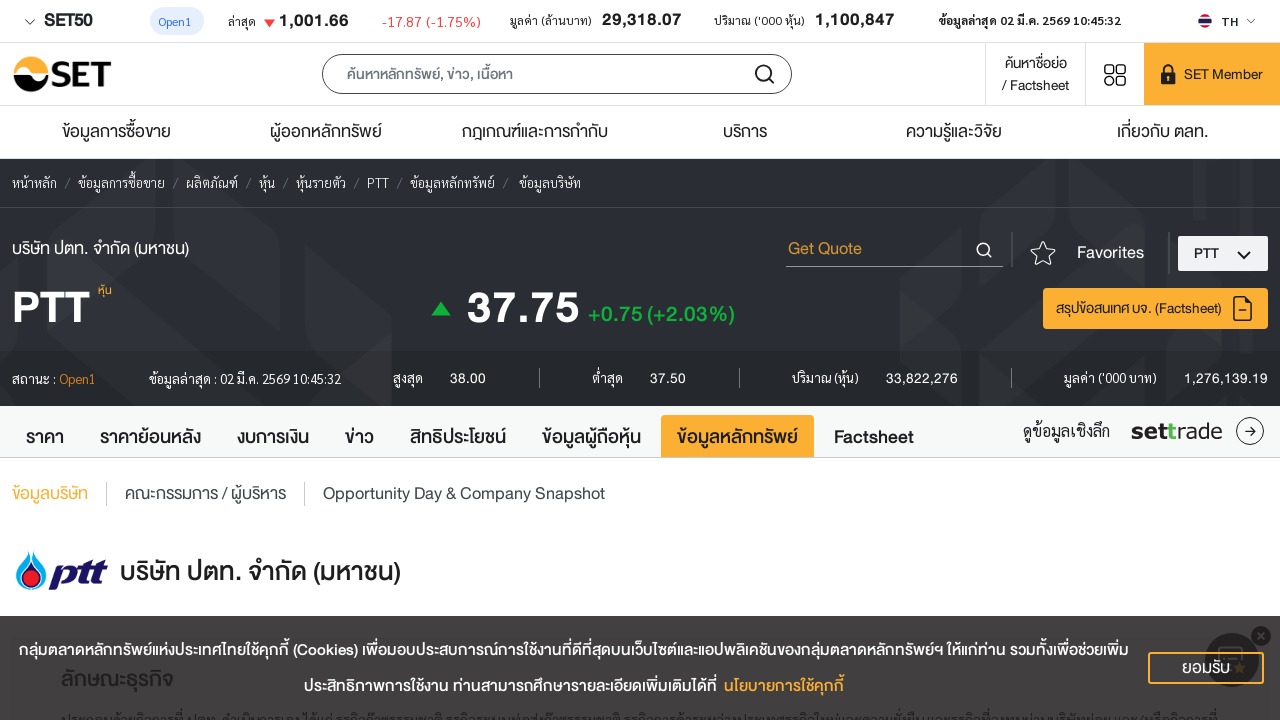